Tests that hovering over the "click here" restart link changes its color to a specific hover color after closing the modal ad.

Starting URL: http://the-internet.herokuapp.com/entry_ad

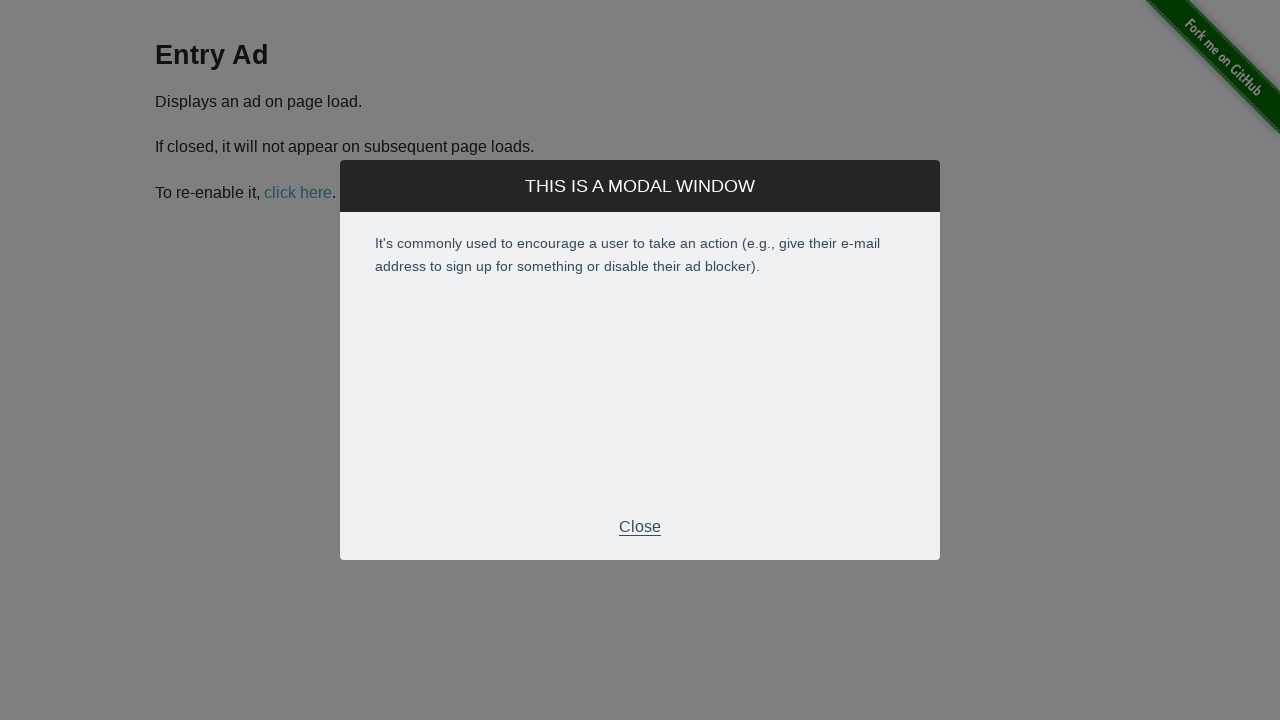

Modal ad appeared and became visible
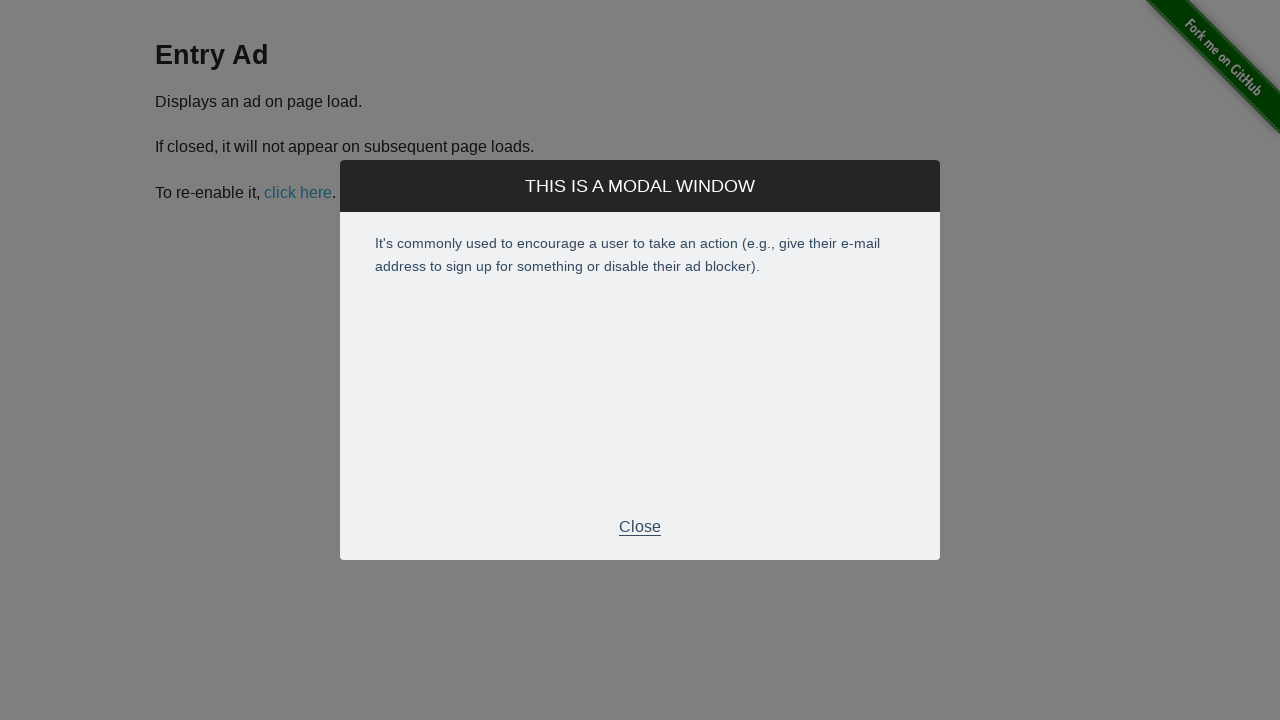

Clicked the close button on the modal ad at (640, 527) on xpath=//*[@id='modal']/div[2]/div[3]/p
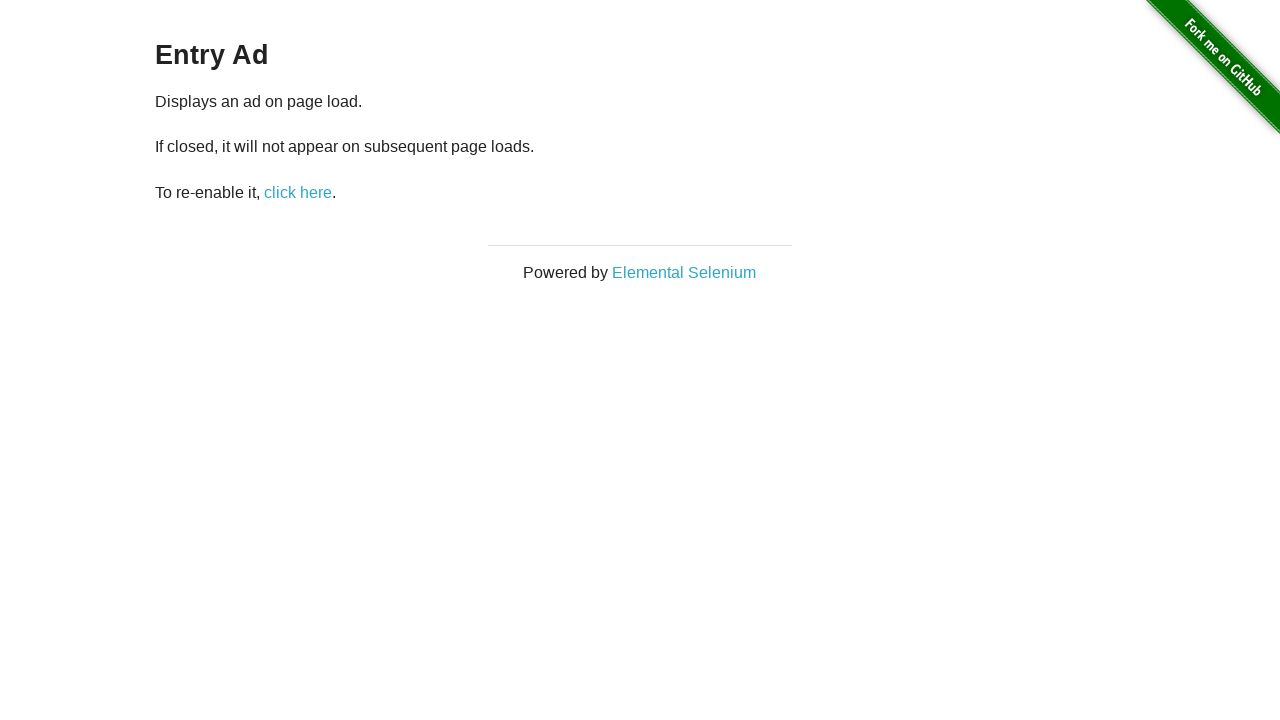

Modal ad closed and became hidden
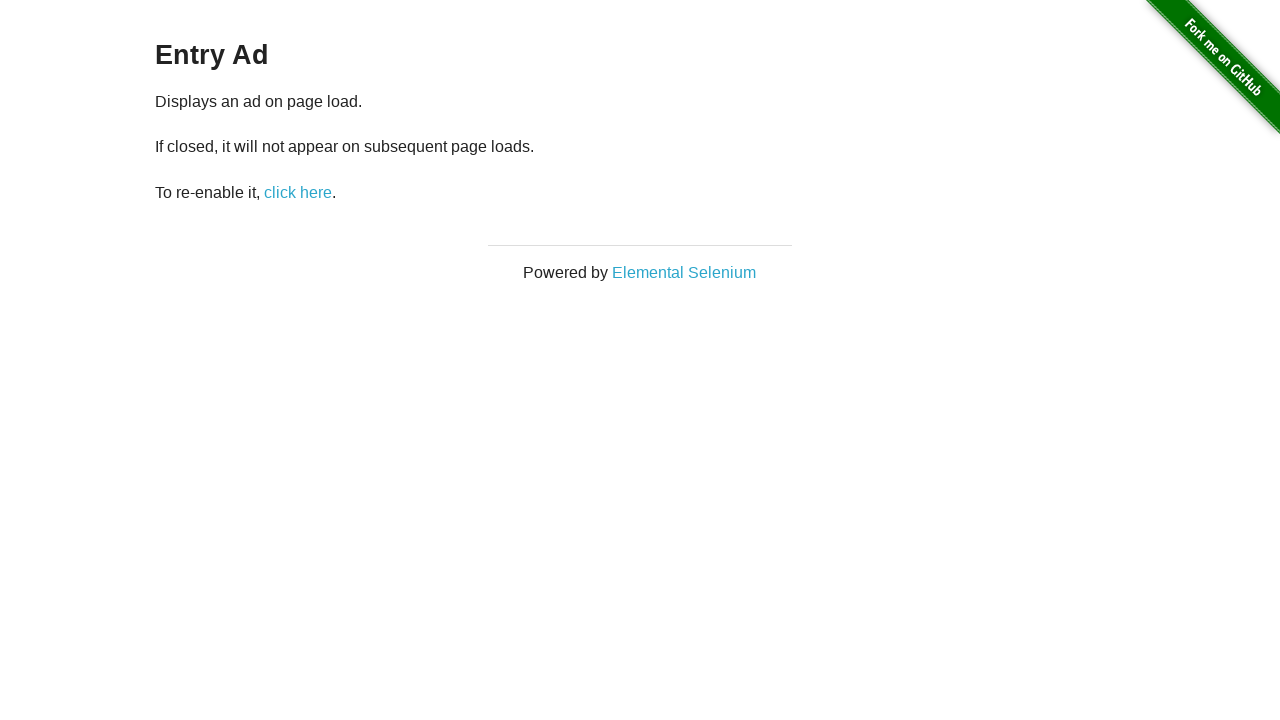

Hovered over the 'click here' restart link at (298, 192) on #restart-ad
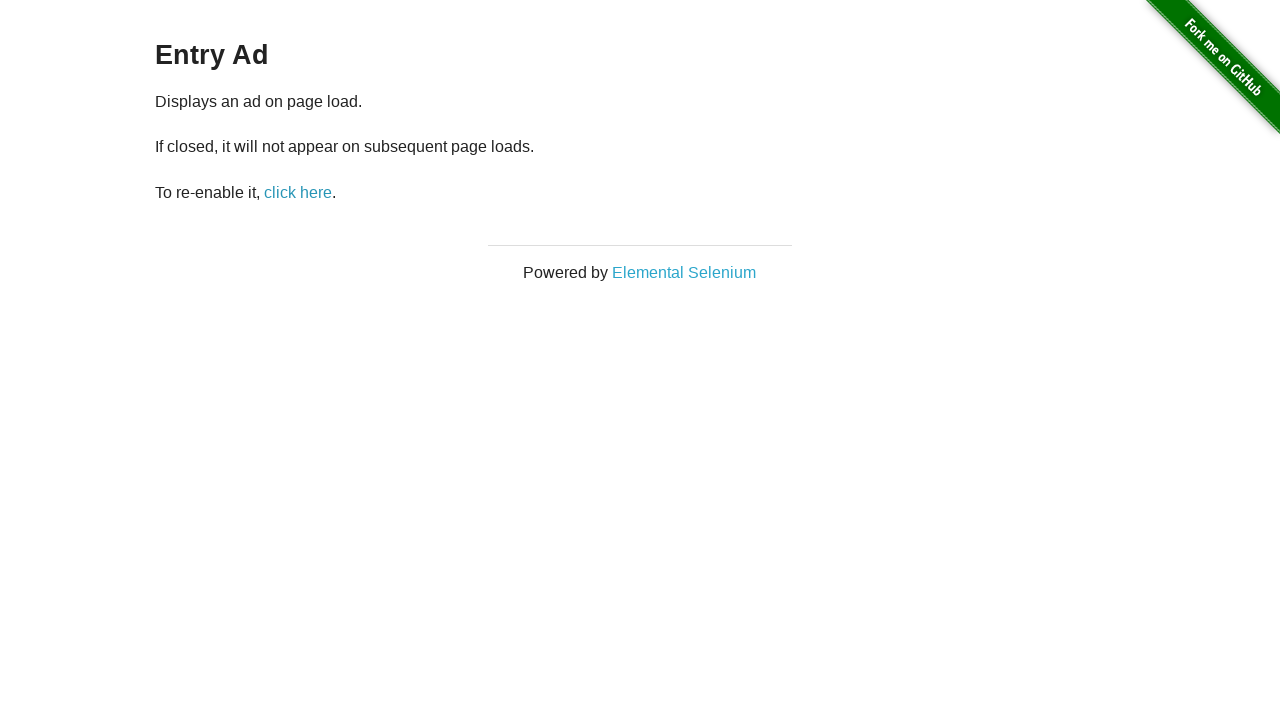

Waited 500ms for hover color style to apply
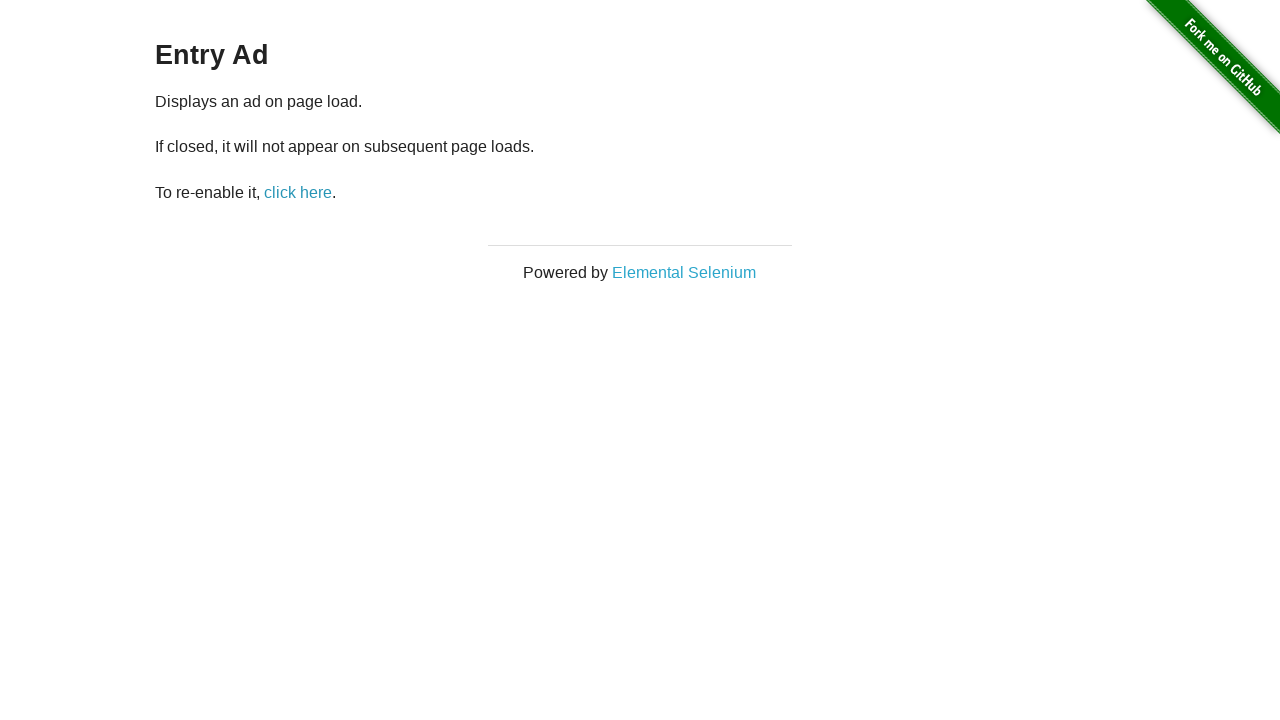

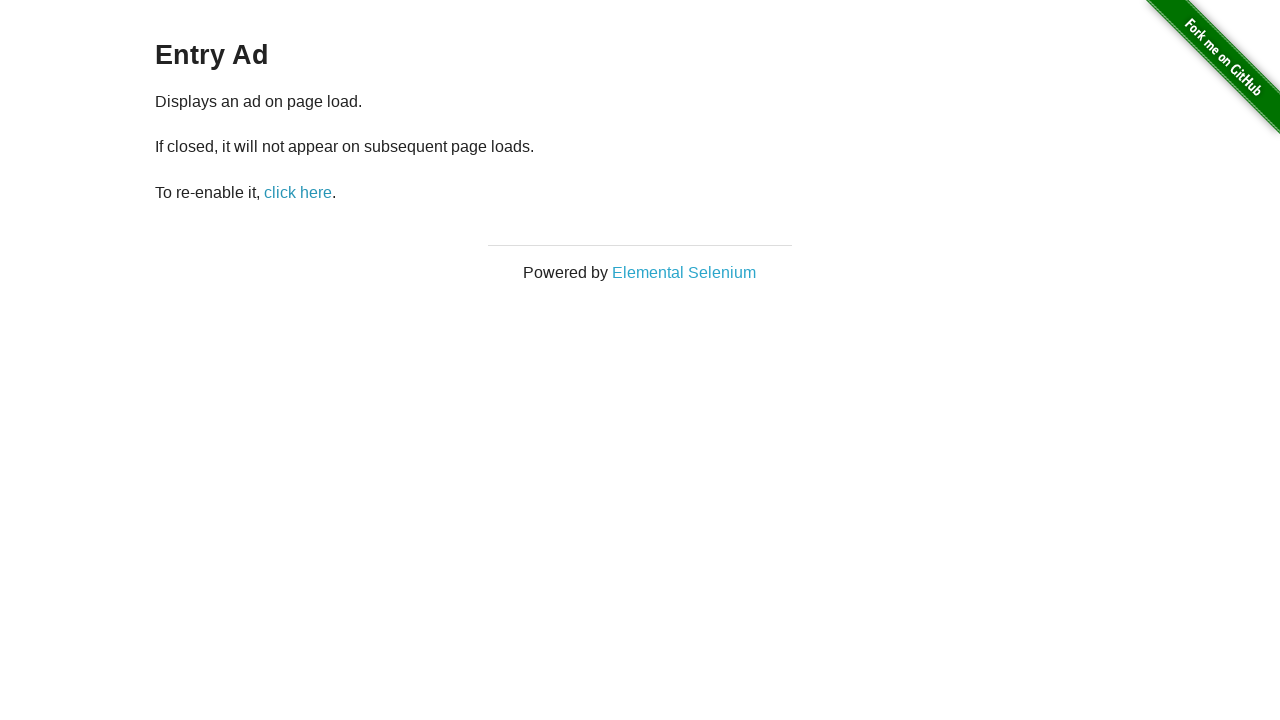